Tests a slow calculator web application by setting a delay value, performing an addition operation (7+8), and verifying the result equals 15

Starting URL: https://bonigarcia.dev/selenium-webdriver-java/slow-calculator.html

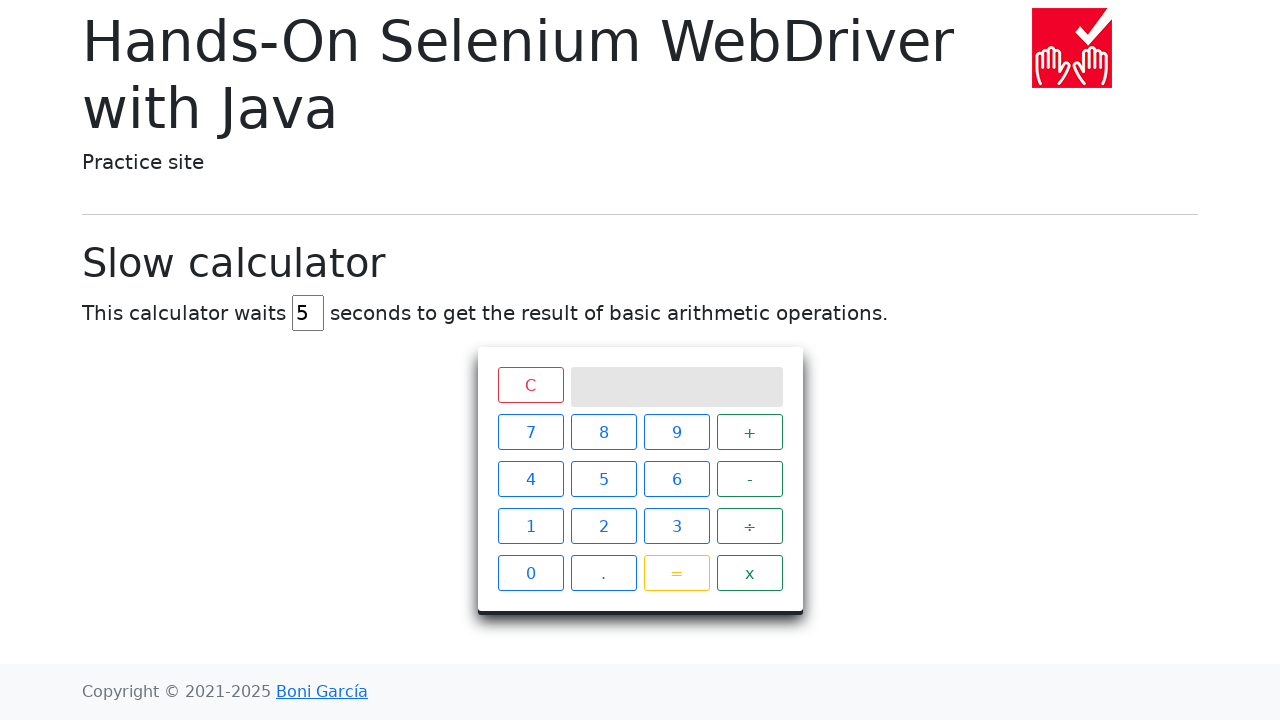

Navigated to slow calculator web application
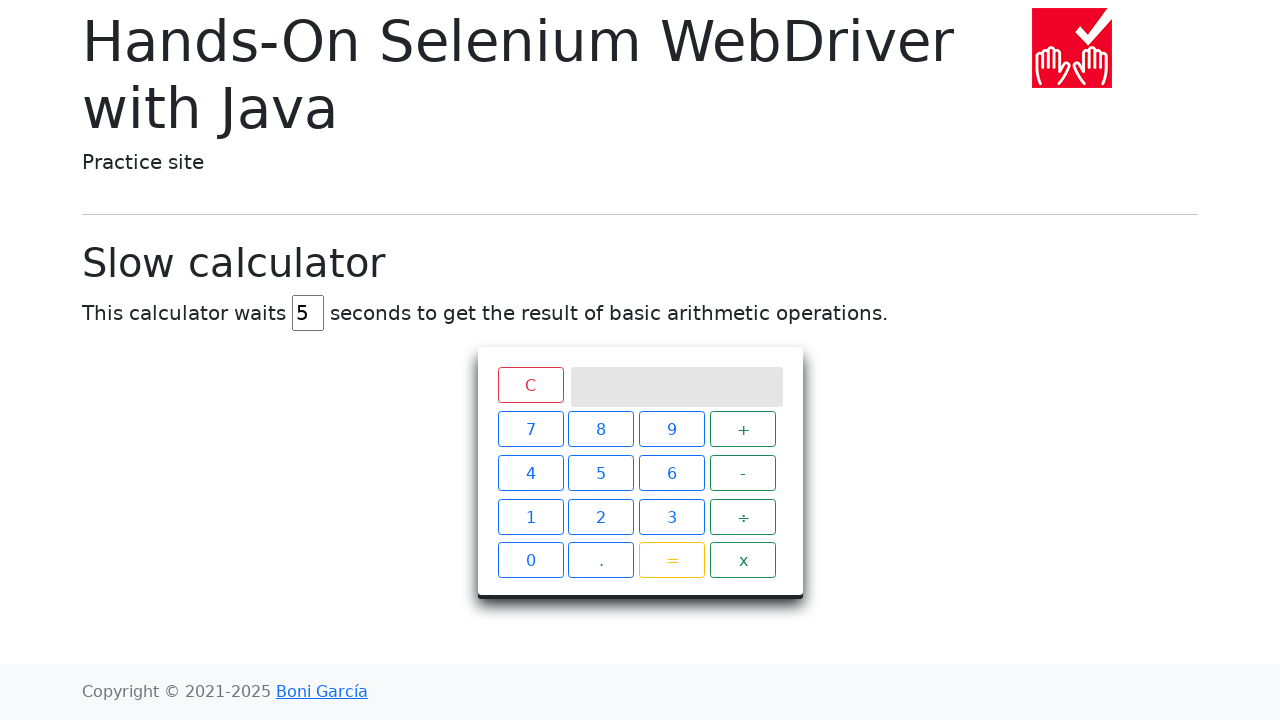

Cleared the delay field on #delay
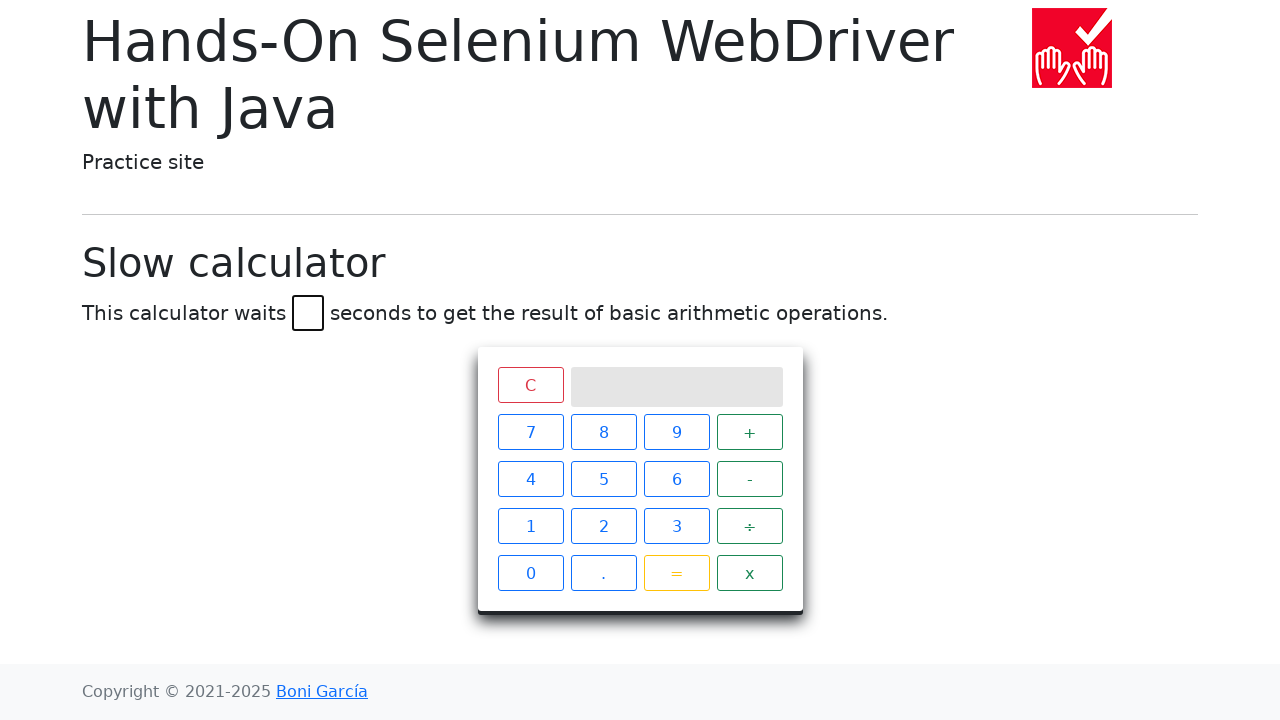

Set delay to 45 seconds on #delay
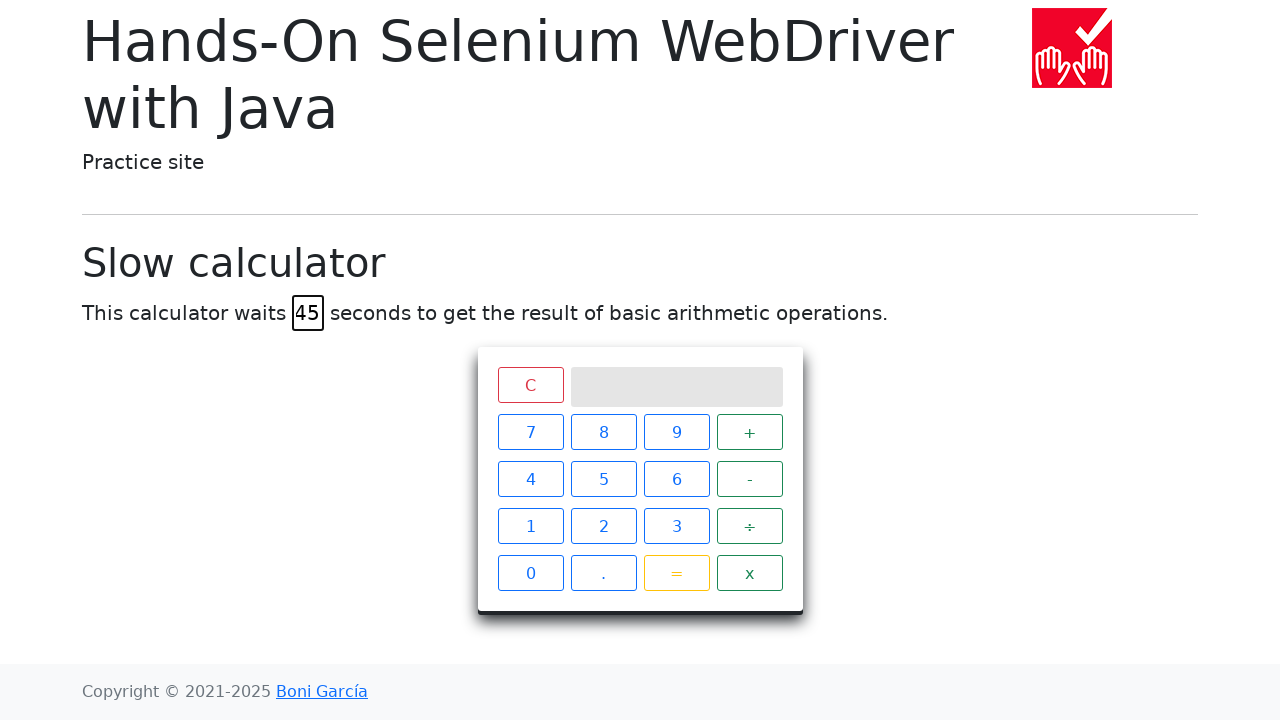

Clicked number 7 at (530, 432) on xpath=//span[contains(text(),'7')]
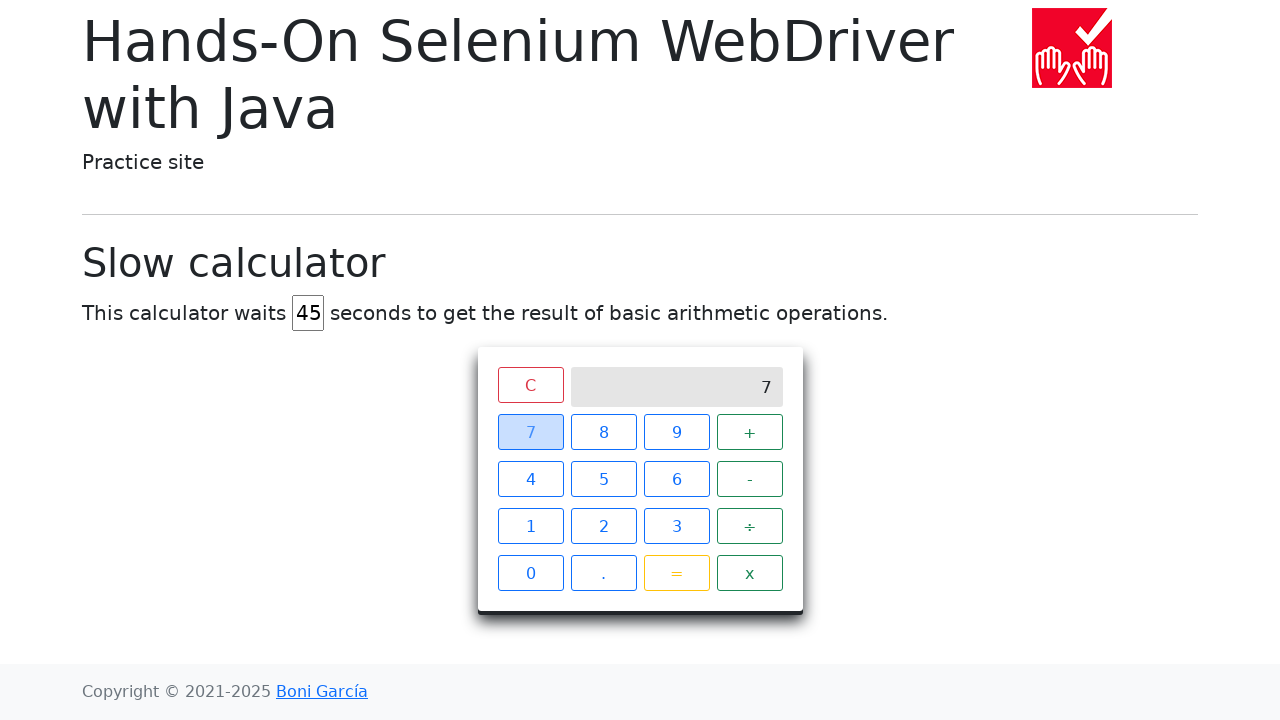

Clicked plus operator at (750, 432) on xpath=//span[contains(text(),'+')]
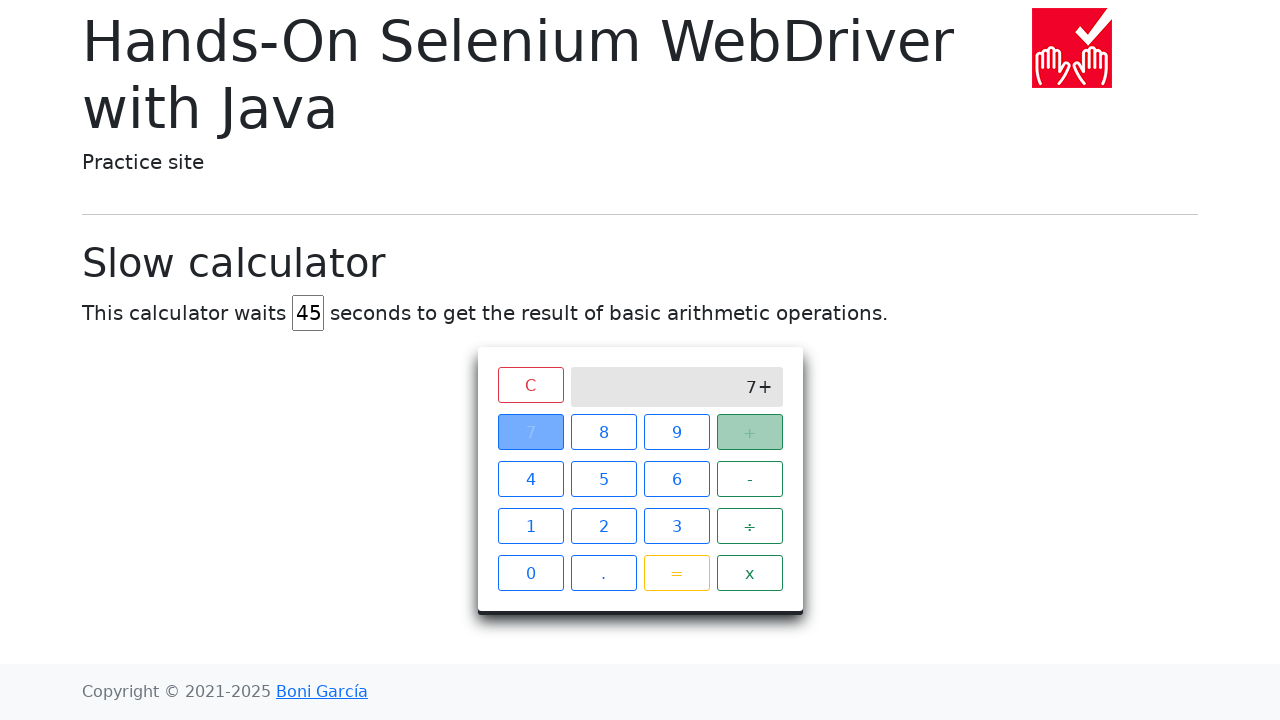

Clicked number 8 at (604, 432) on xpath=//span[contains(text(),'8')]
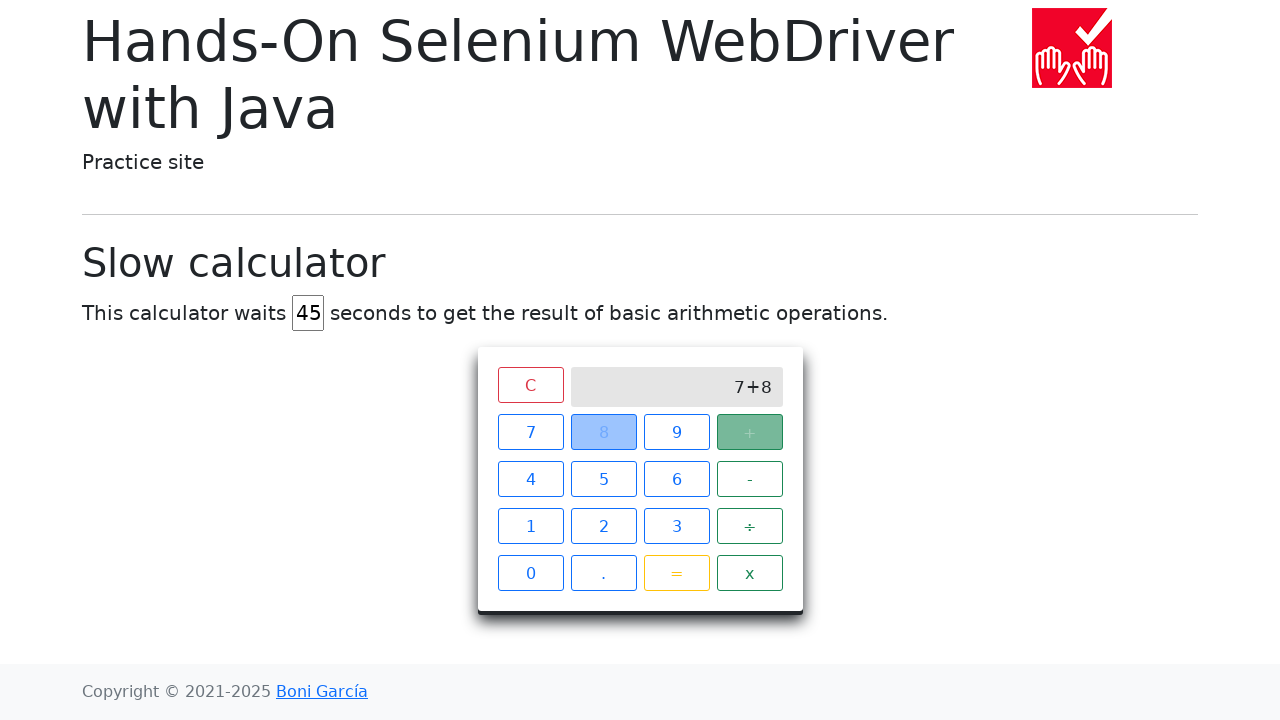

Clicked equals button to perform calculation at (676, 573) on xpath=//span[contains(text(),'=')]
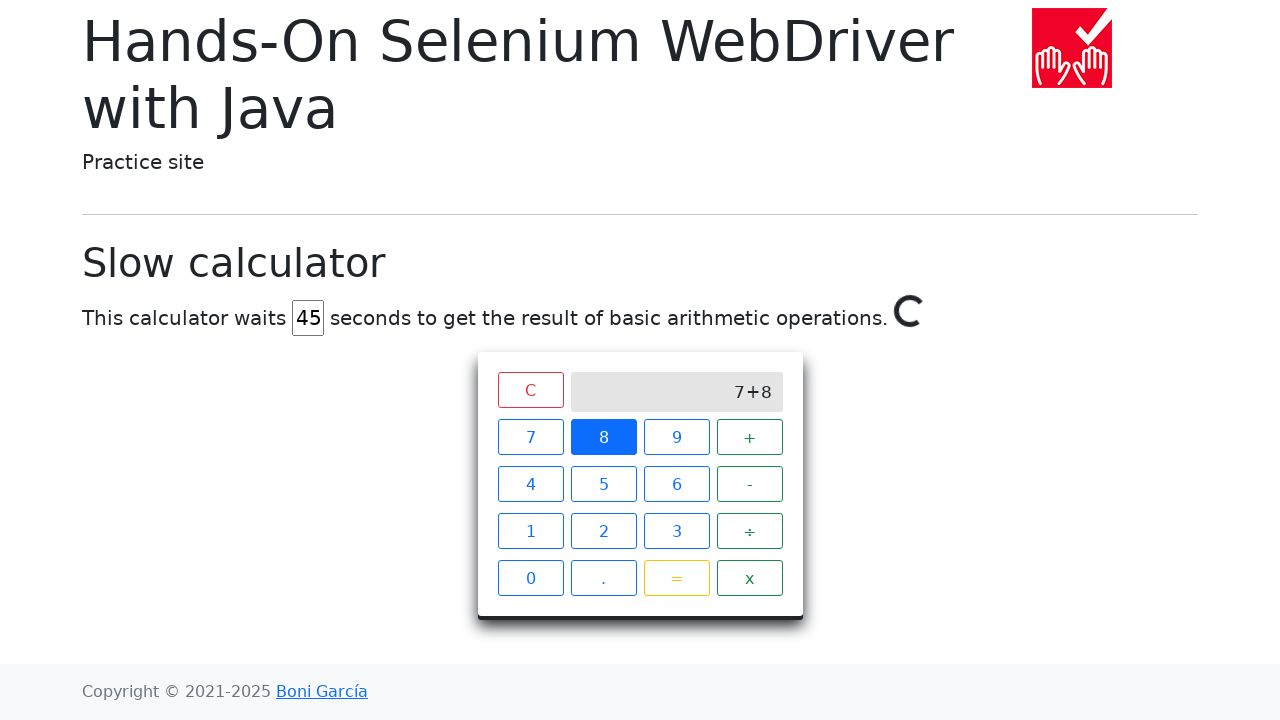

Verified calculation result equals 15
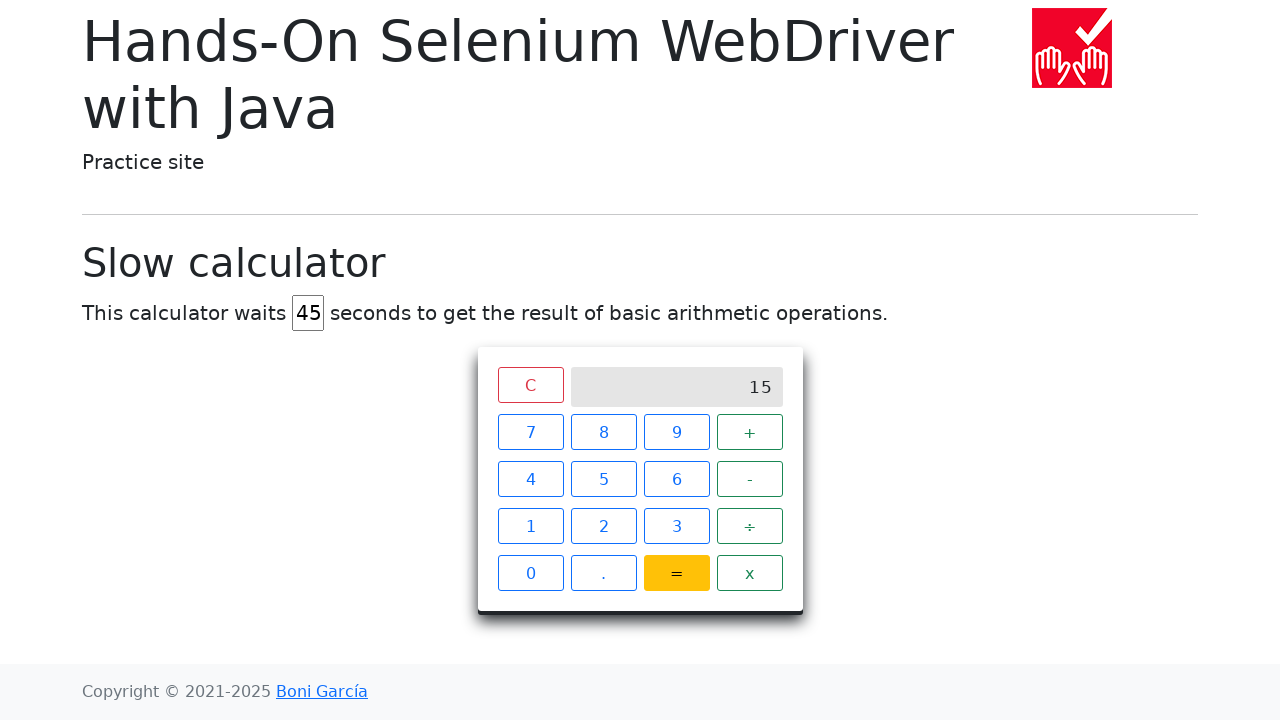

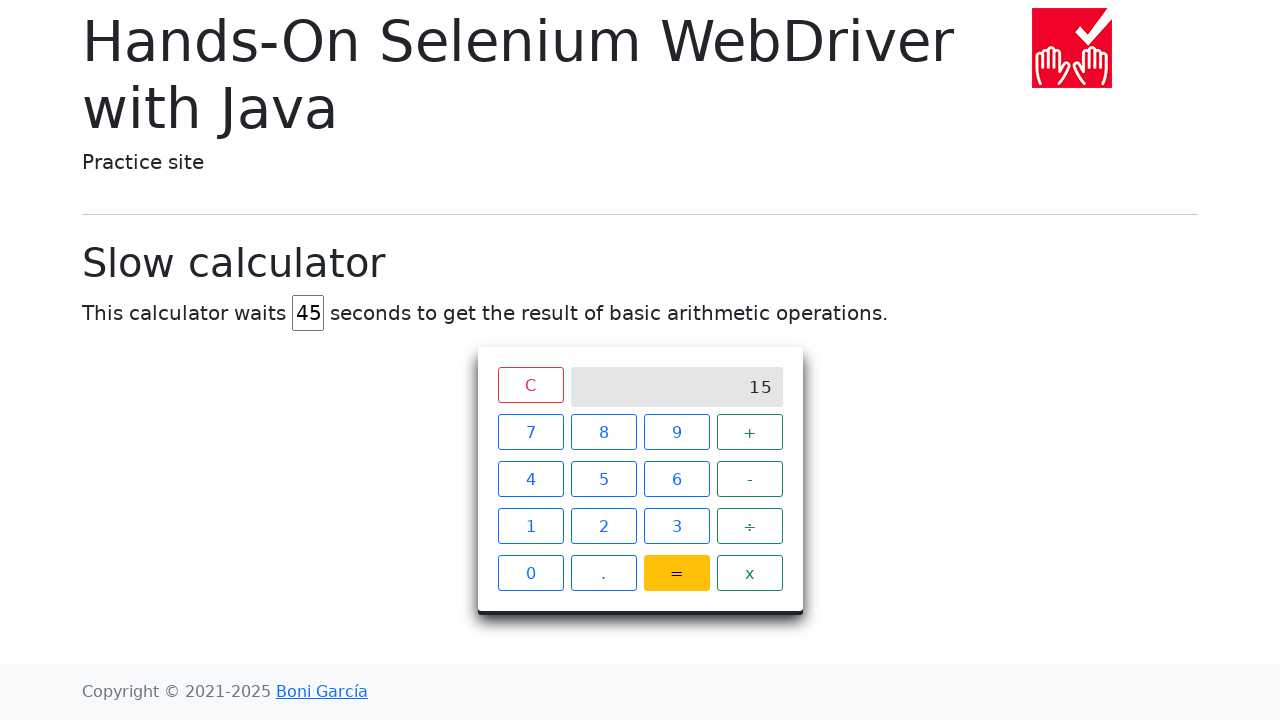